Navigates to guinea pig test site and verifies the user agent text is displayed on the page

Starting URL: http://guinea-pig.webdriver.io/

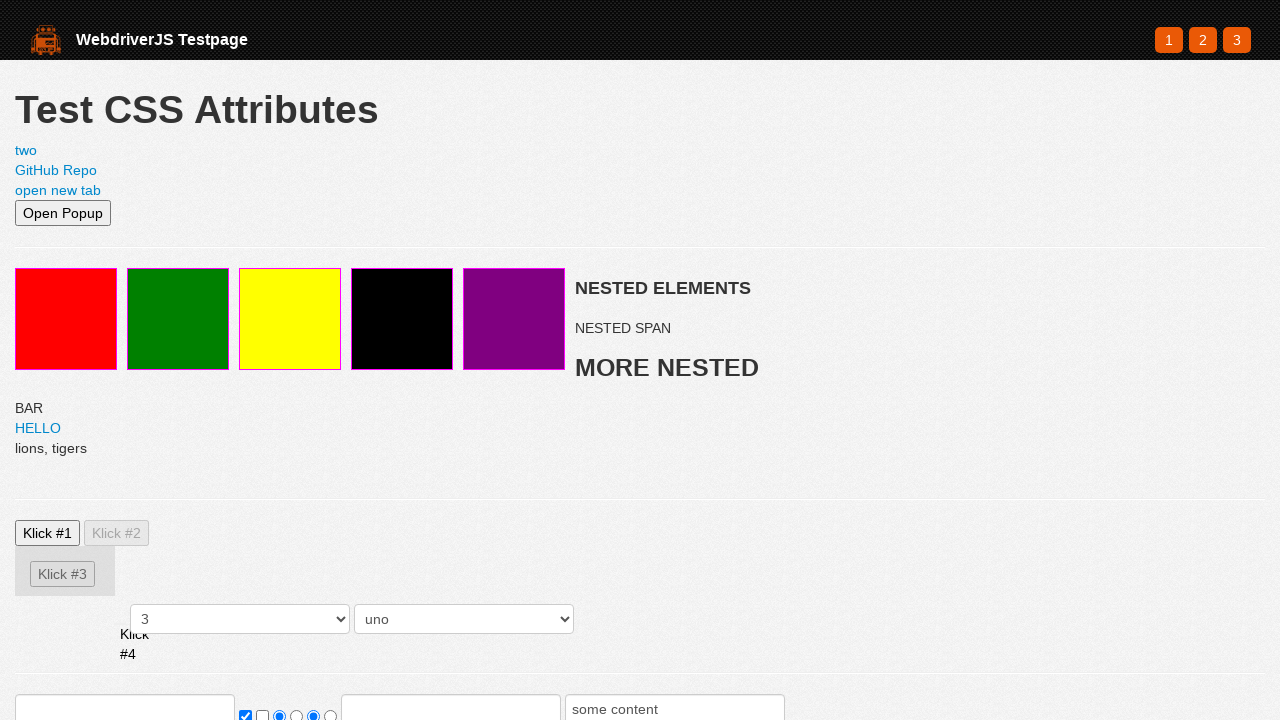

Navigated to guinea pig test site
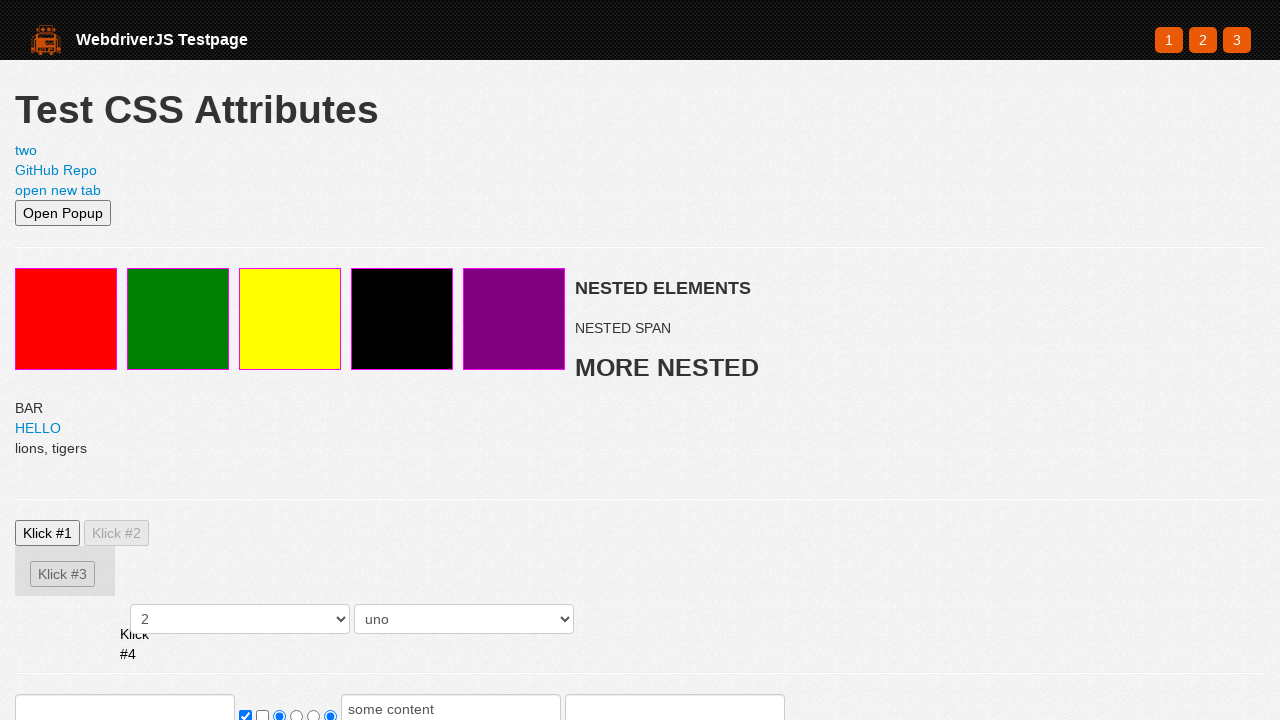

Located user agent element
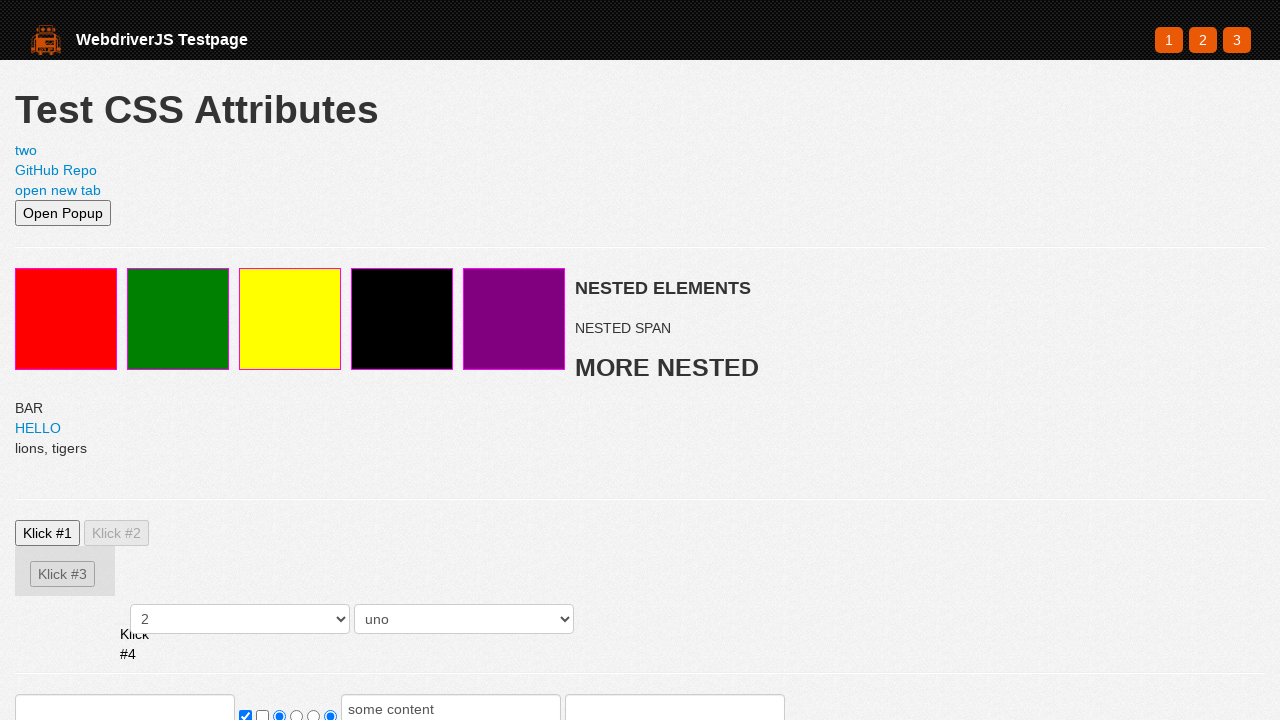

User agent element is now visible
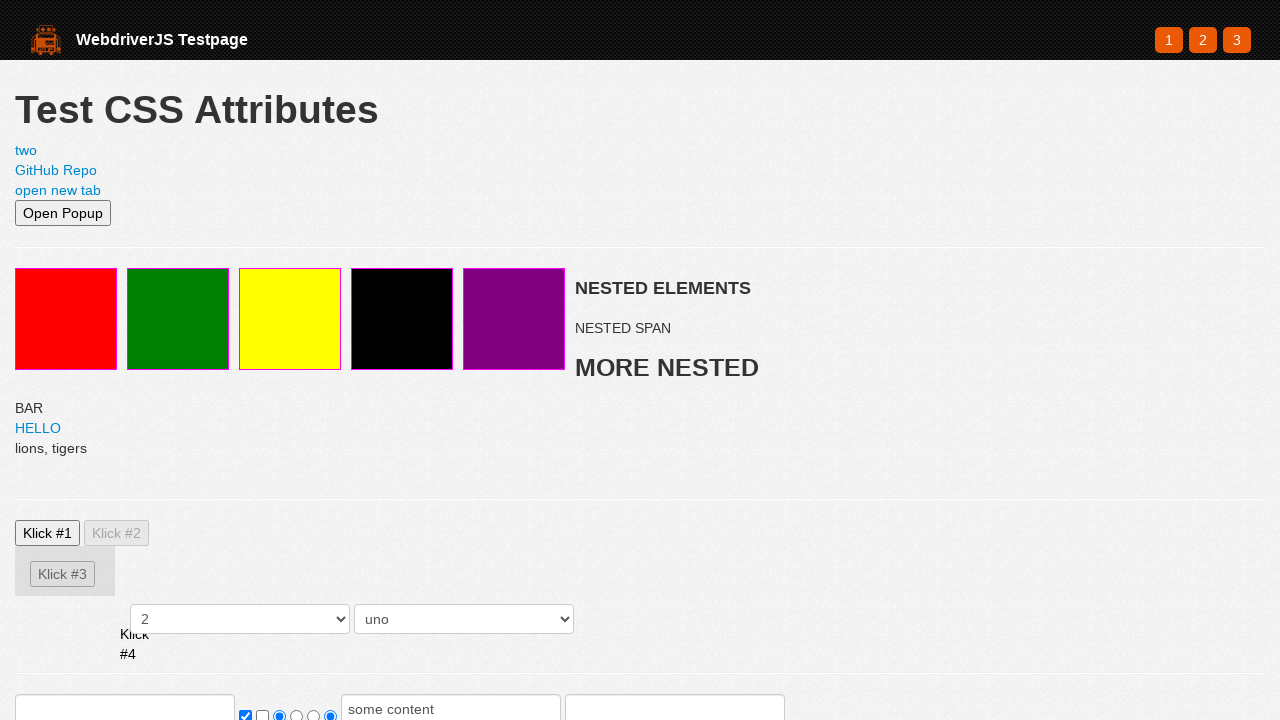

Retrieved user agent text content
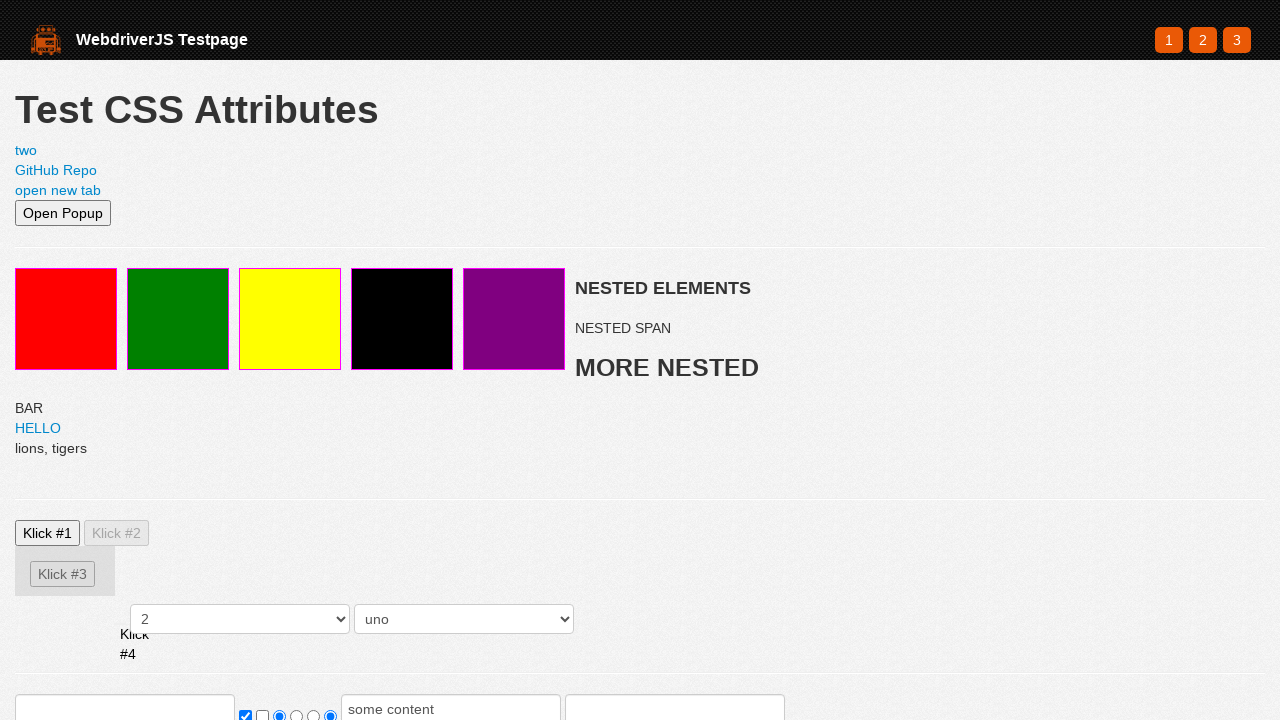

Verified user agent text contains 'chromium' or 'chrome'
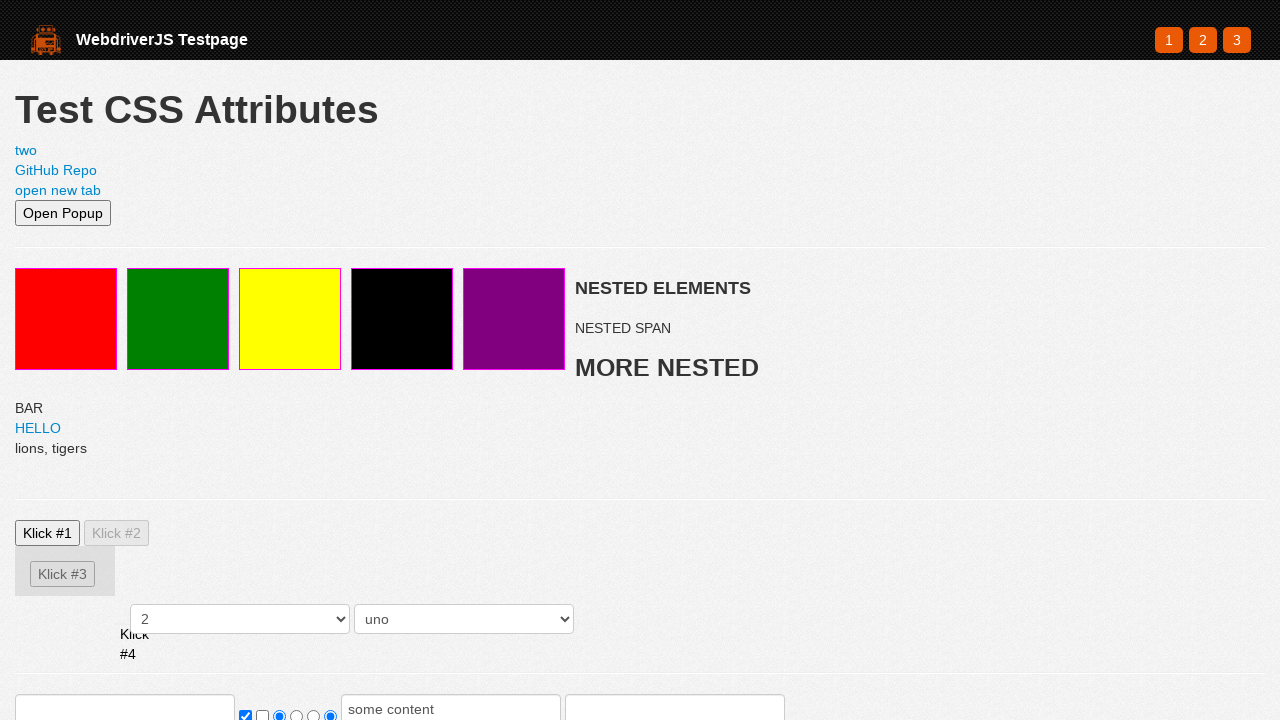

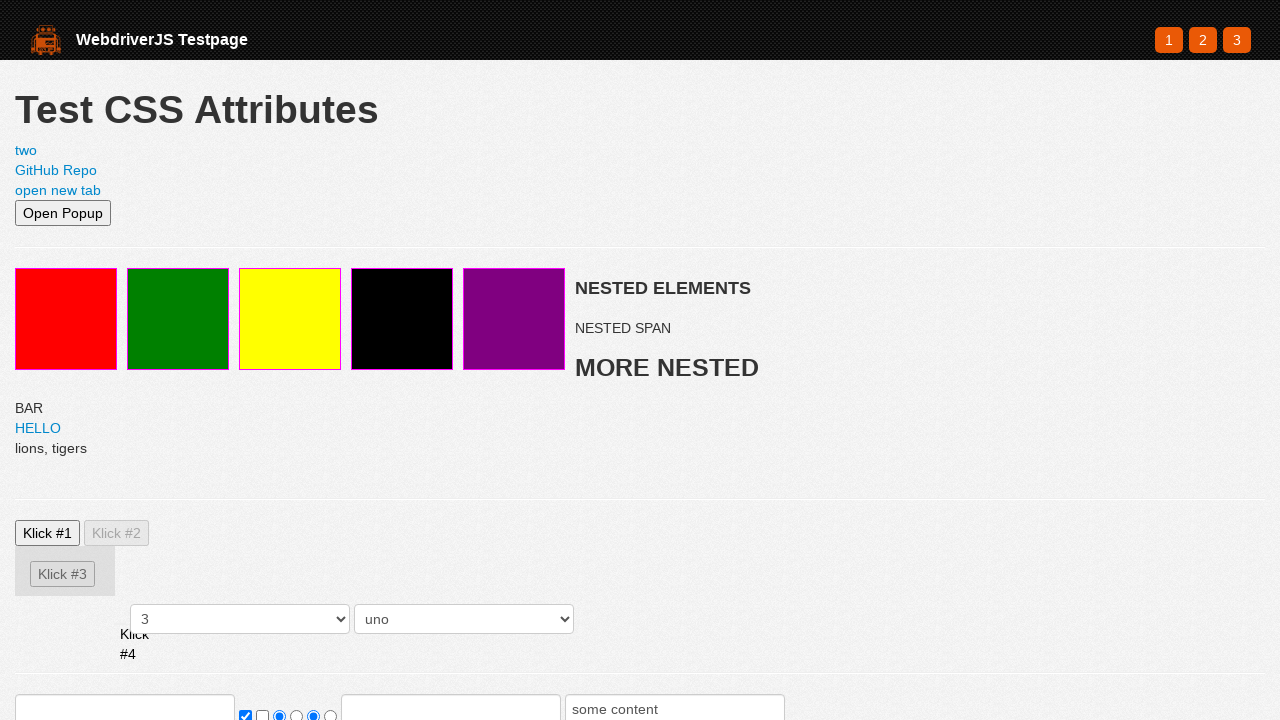